Tests an e-commerce grocery shopping flow by adding specific vegetables (Cucumber, Brocolli, Beetroot) to cart, proceeding to checkout, and applying a promo code to verify the discount functionality.

Starting URL: https://rahulshettyacademy.com/seleniumPractise/

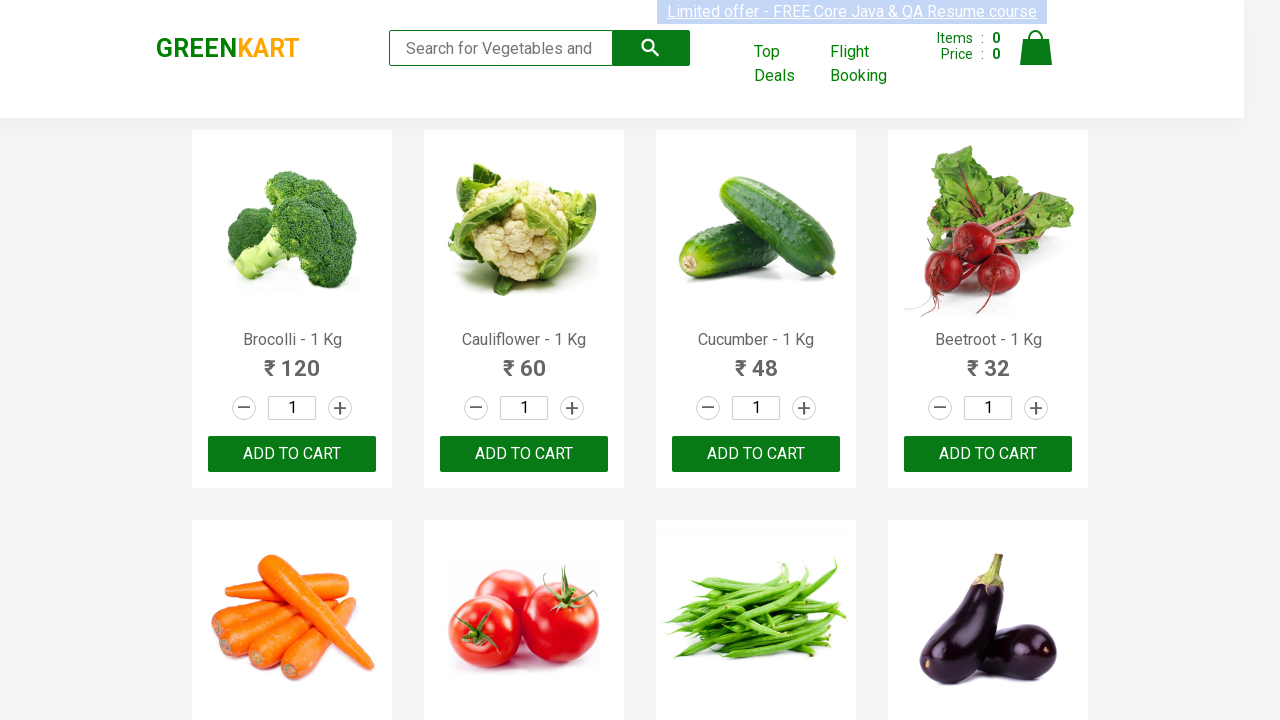

Waited for products to load on the page
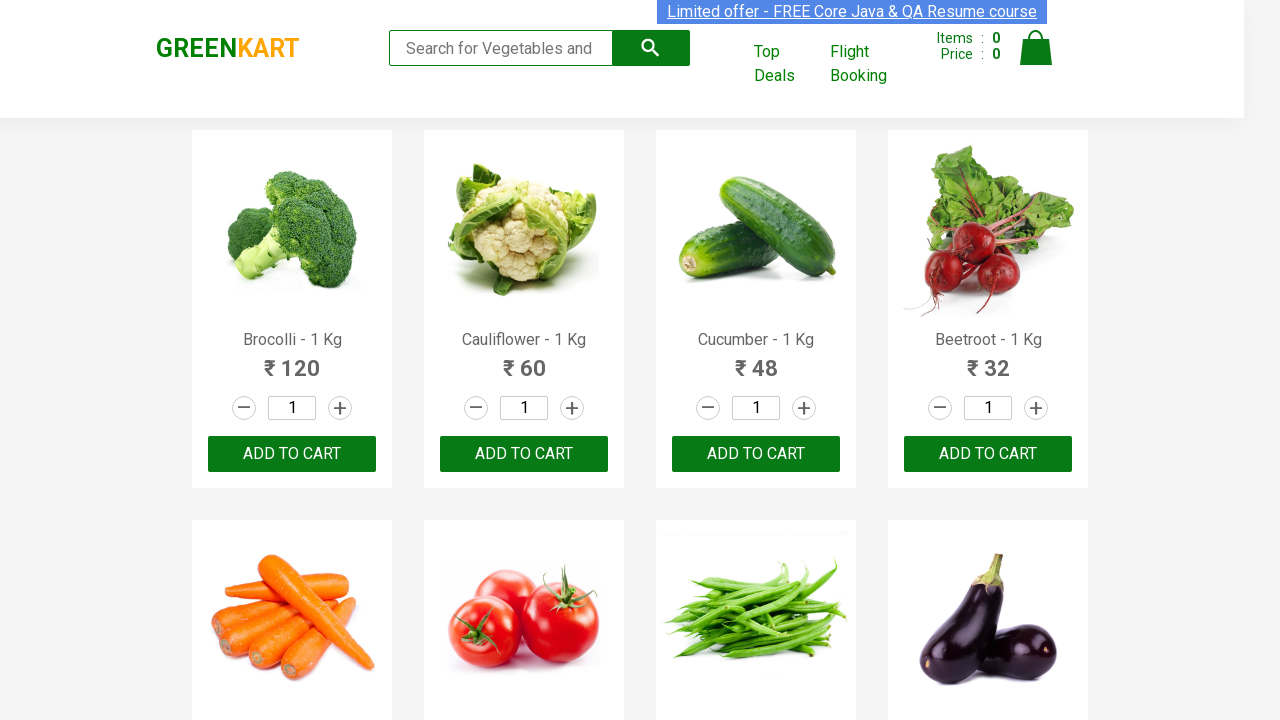

Retrieved all product elements from the page
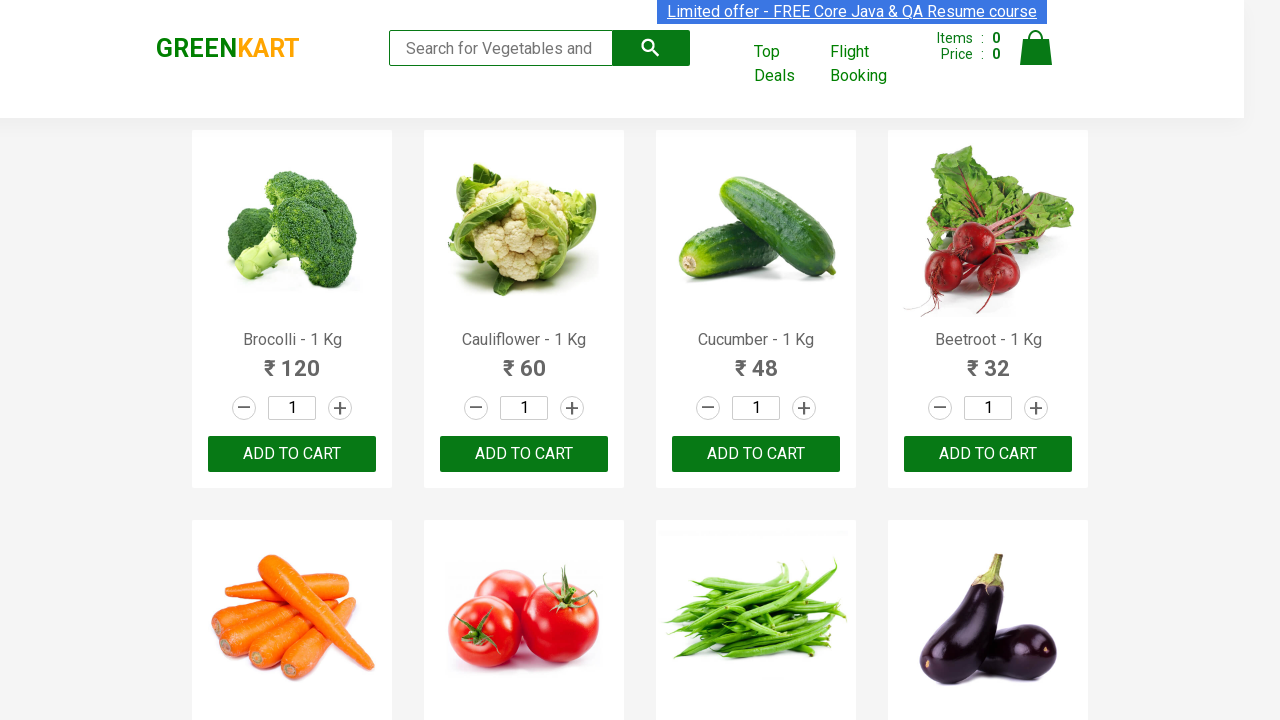

Added Brocolli to cart at (292, 454) on xpath=//div[@class='product-action']/button >> nth=0
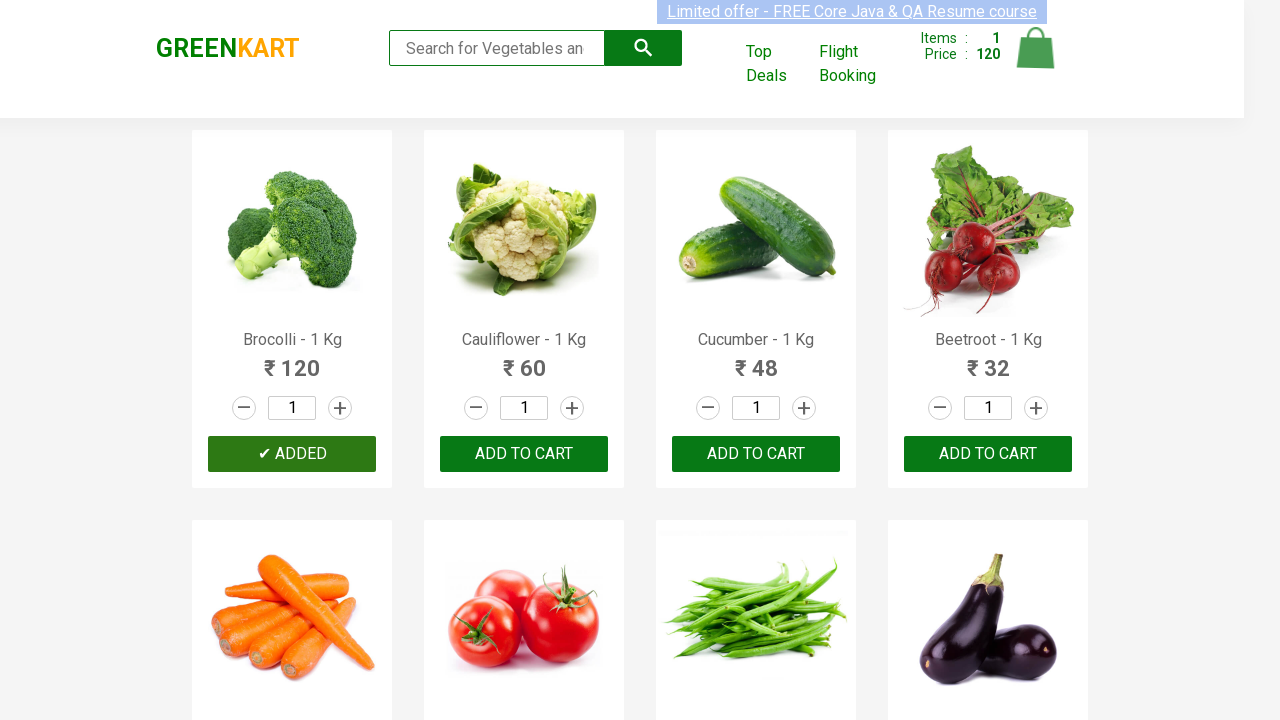

Added Cucumber to cart at (756, 454) on xpath=//div[@class='product-action']/button >> nth=2
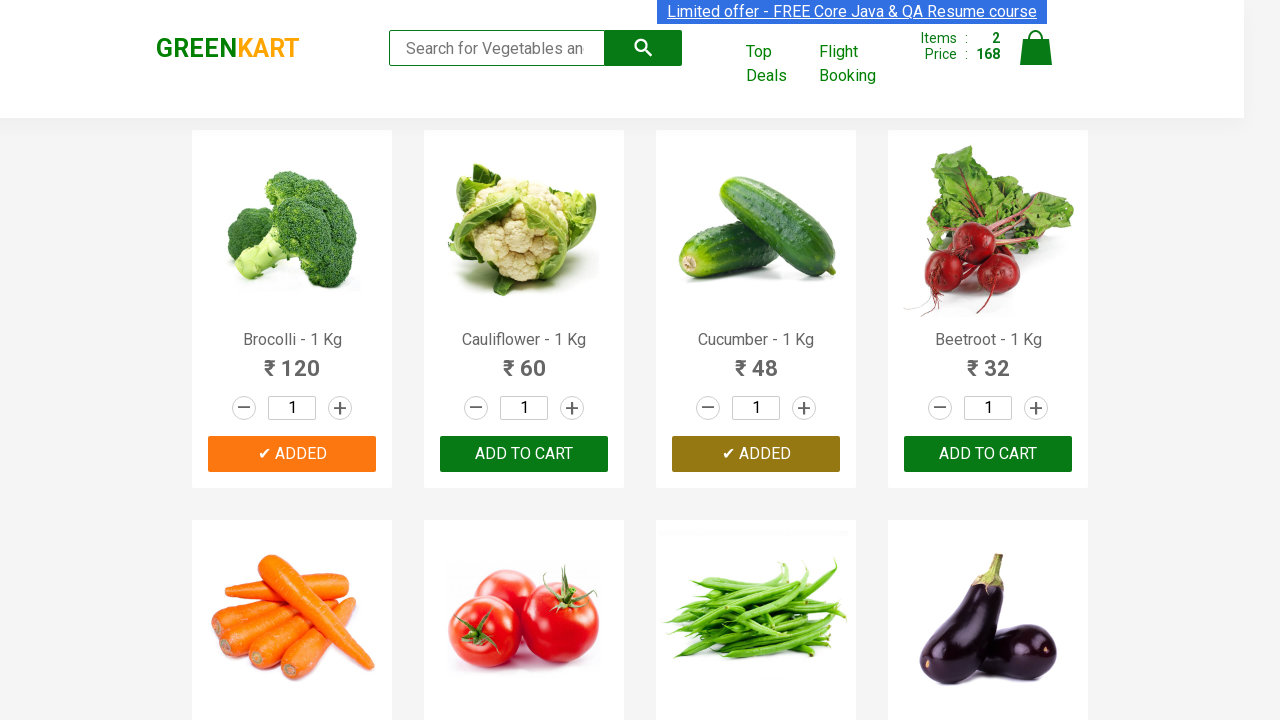

Added Beetroot to cart at (988, 454) on xpath=//div[@class='product-action']/button >> nth=3
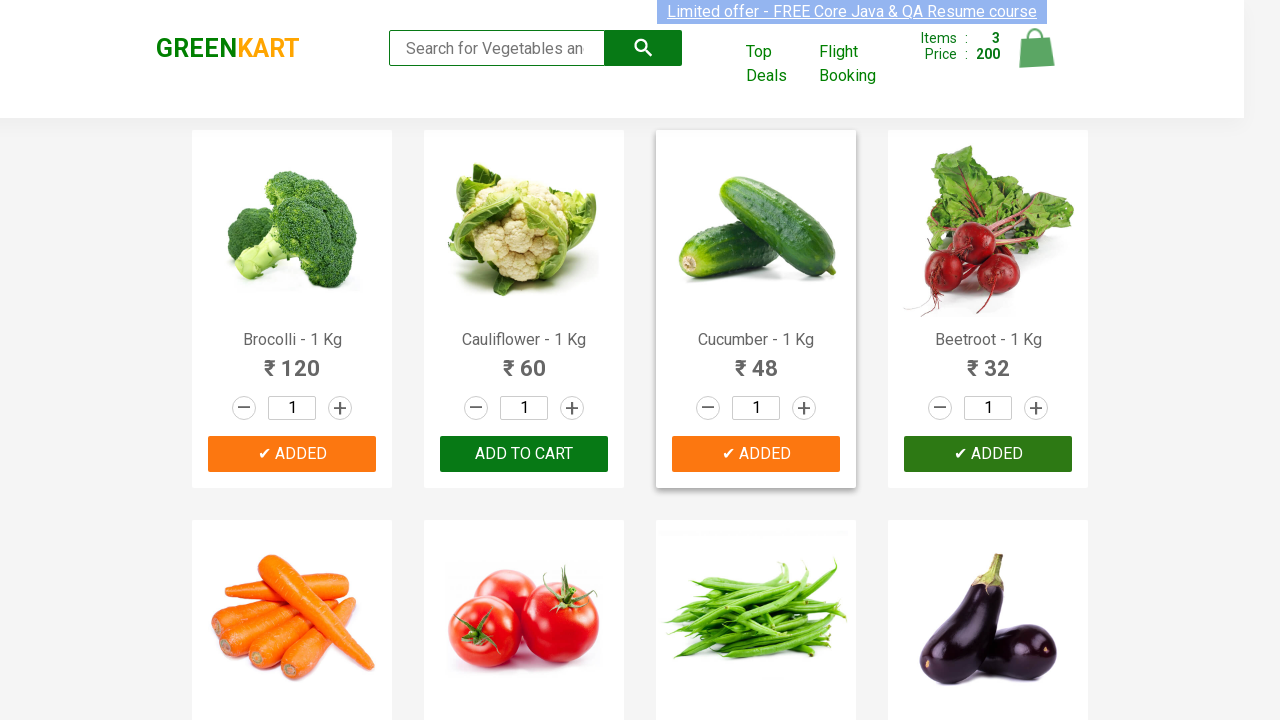

Clicked on cart icon to view shopping cart at (1036, 48) on img[alt='Cart']
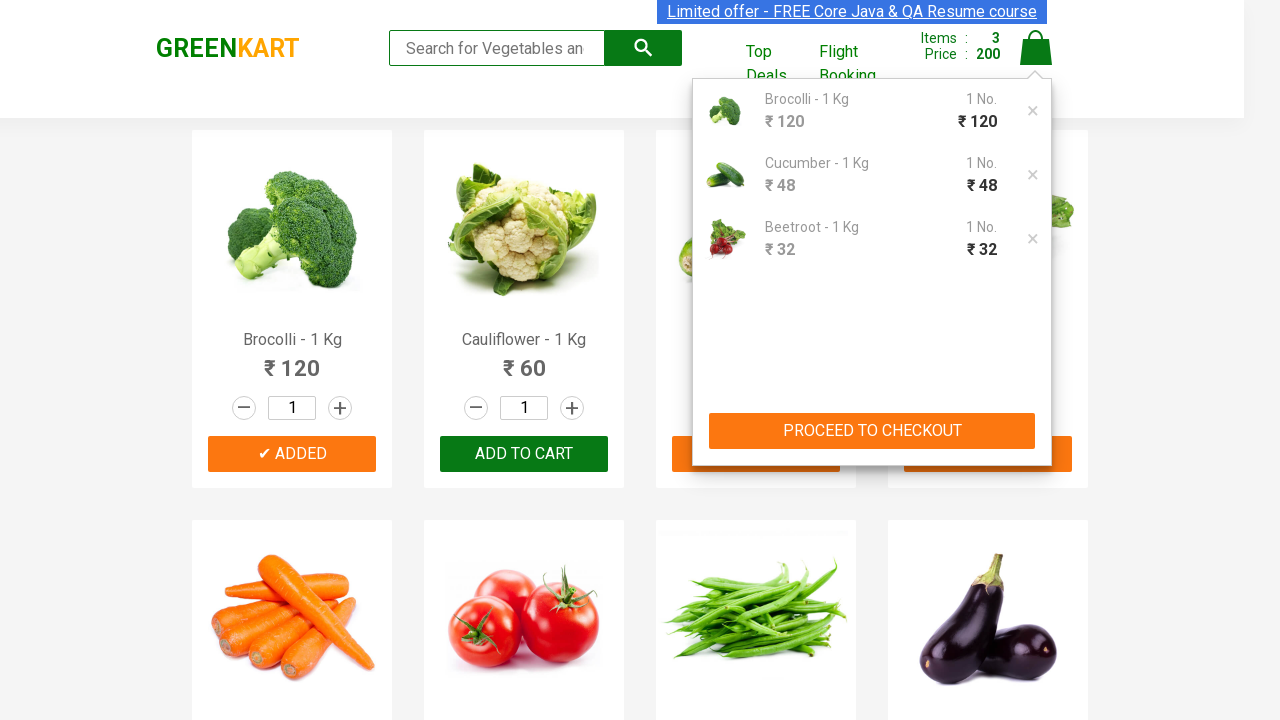

Clicked Proceed to Checkout button at (872, 431) on xpath=//button[contains(text(),'PROCEED TO CHECKOUT')]
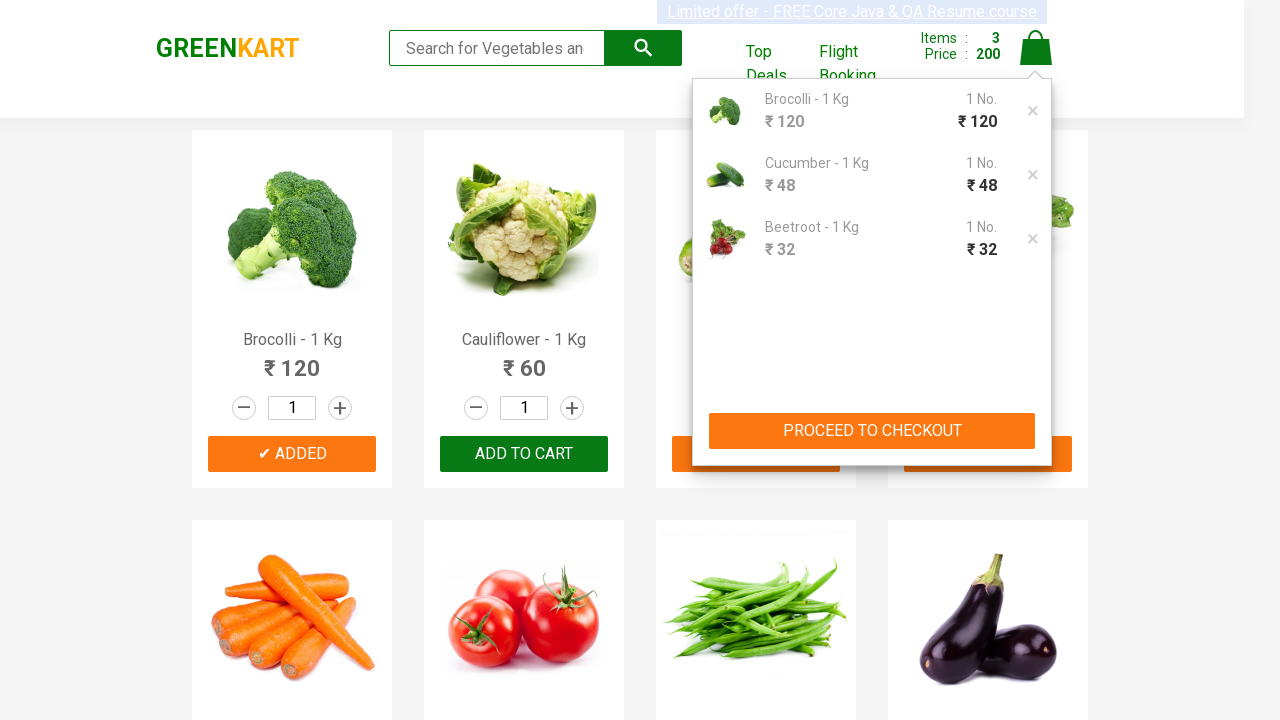

Waited for promo code input field to be visible
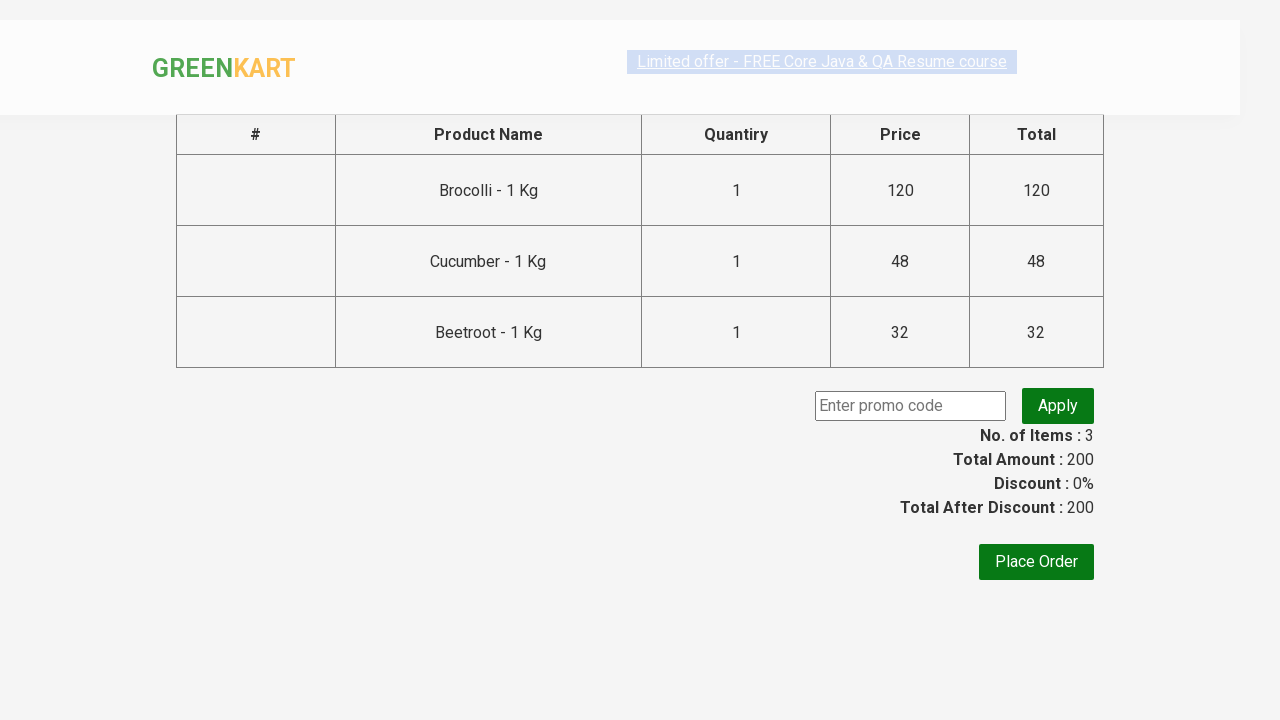

Filled promo code input field with 'rahulshettyacademy' on input.promoCode
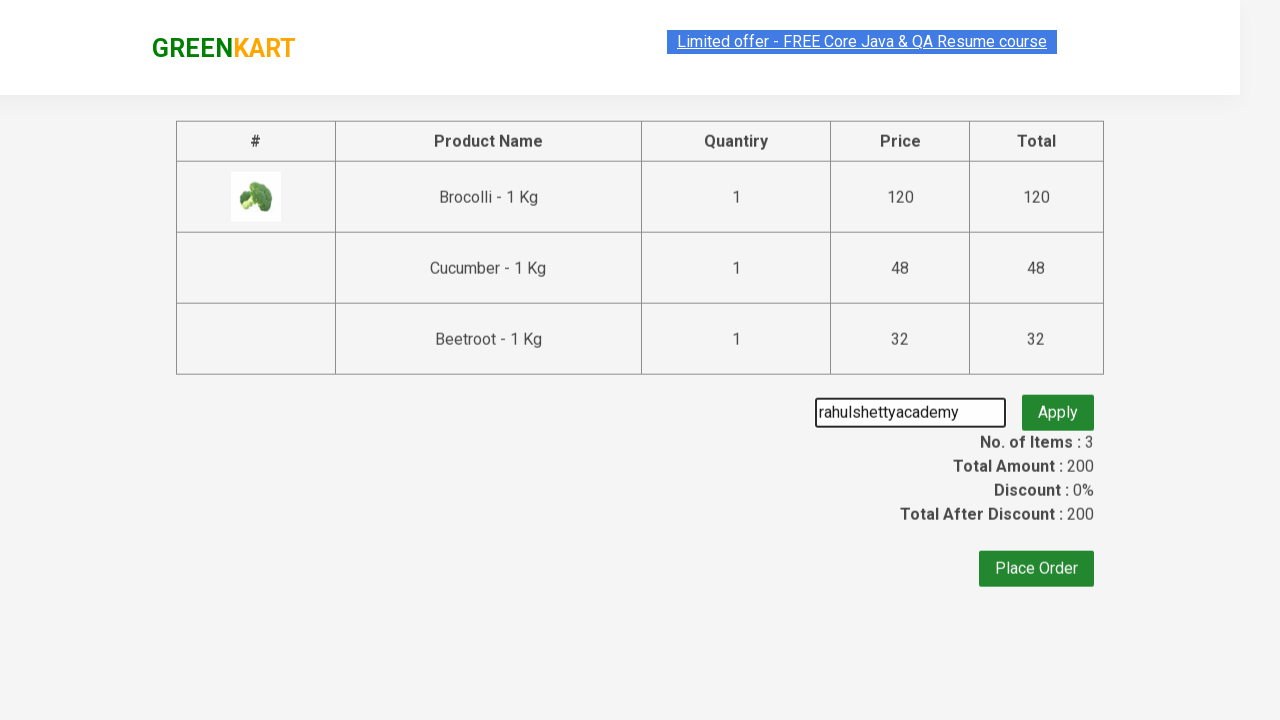

Clicked Apply button to apply the promo code at (1058, 406) on button.promoBtn
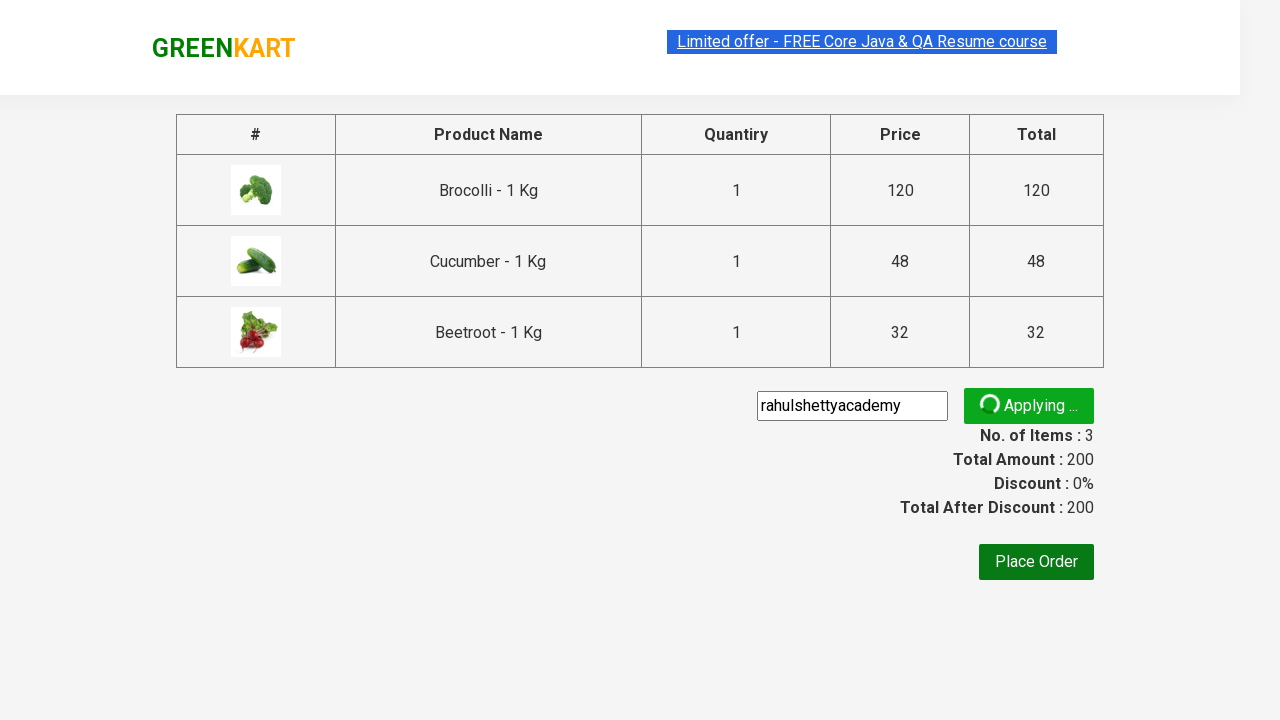

Promo code successfully applied and discount info displayed
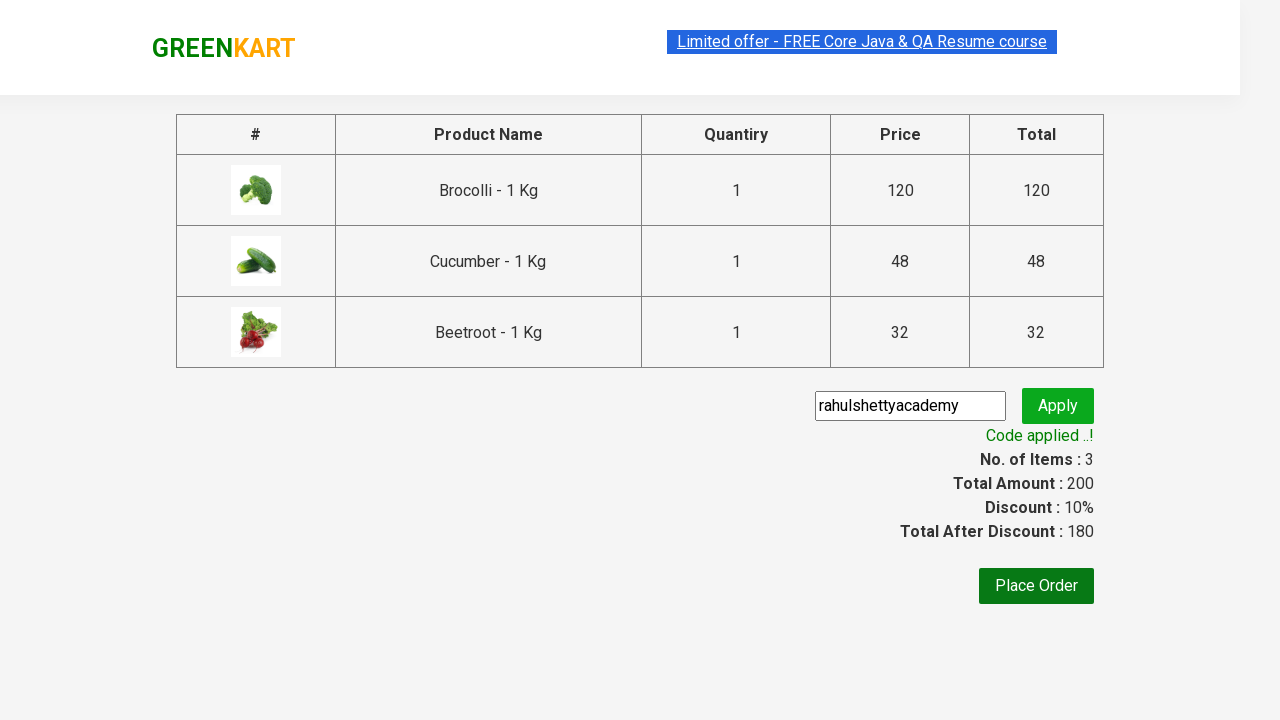

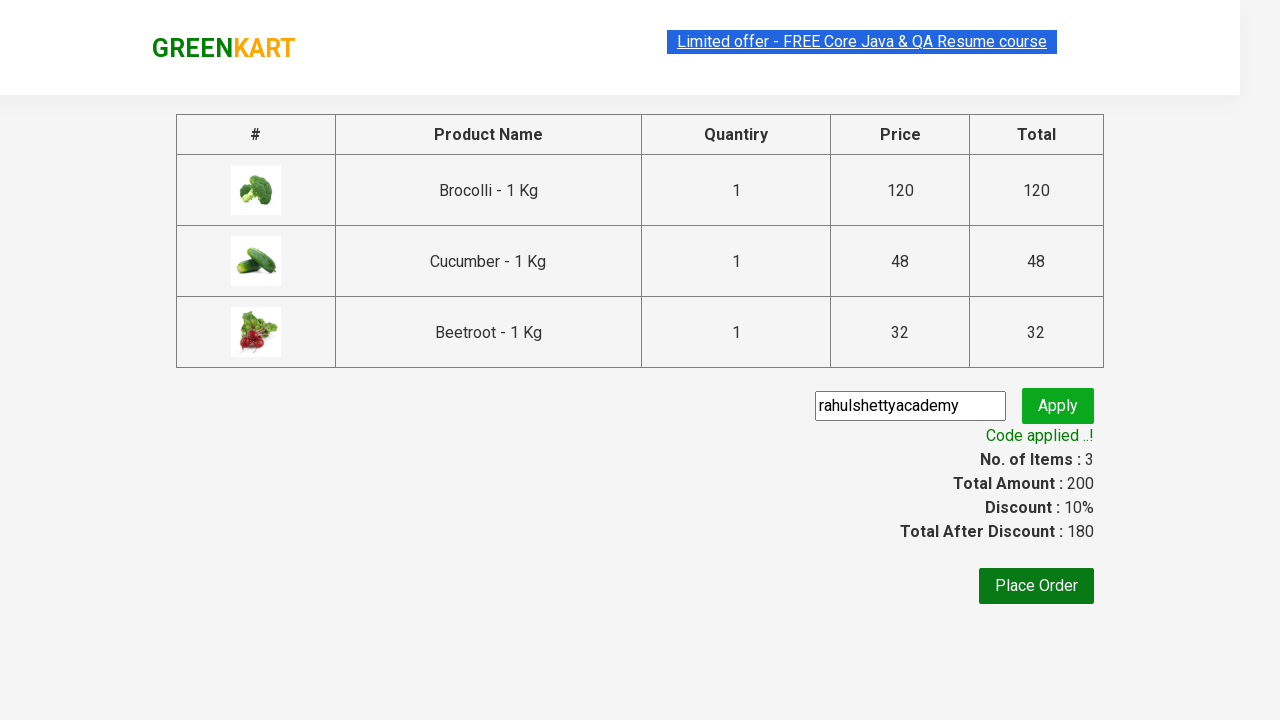